Tests selectable functionality by clicking on a selectable list item on the jQuery UI selectable demo page.

Starting URL: https://jqueryui.com/selectable/

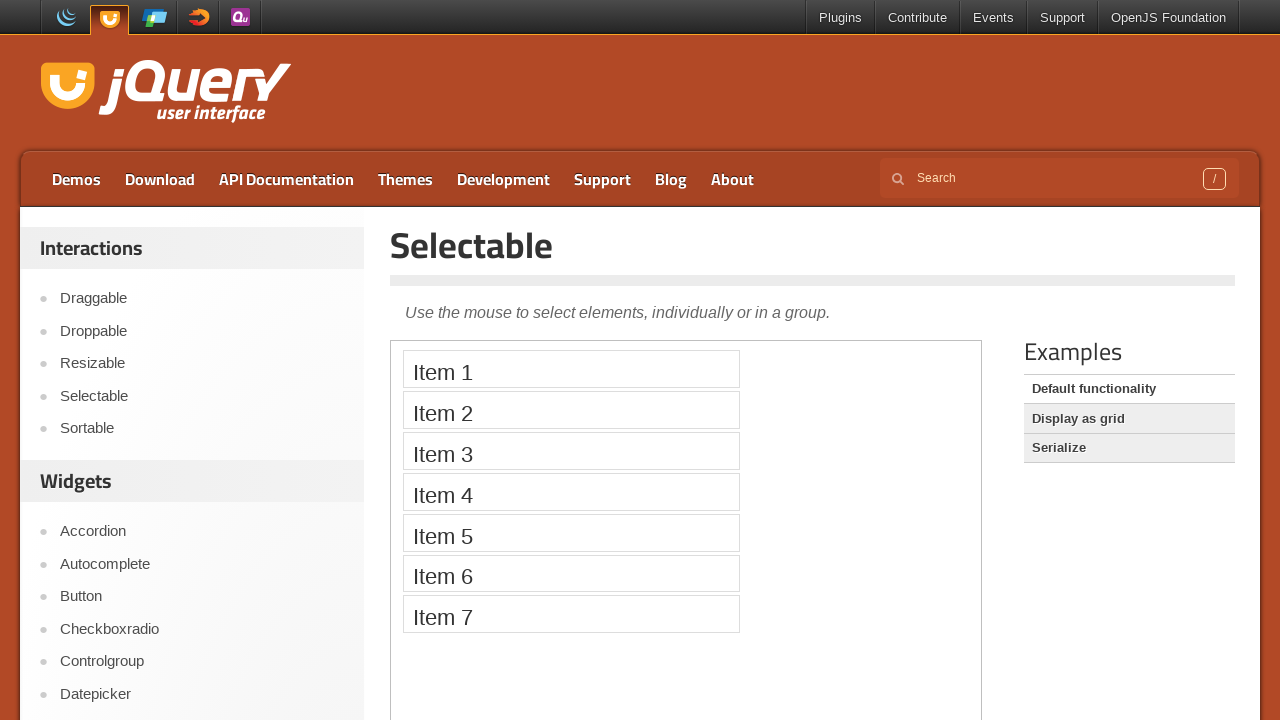

Located the demo iframe
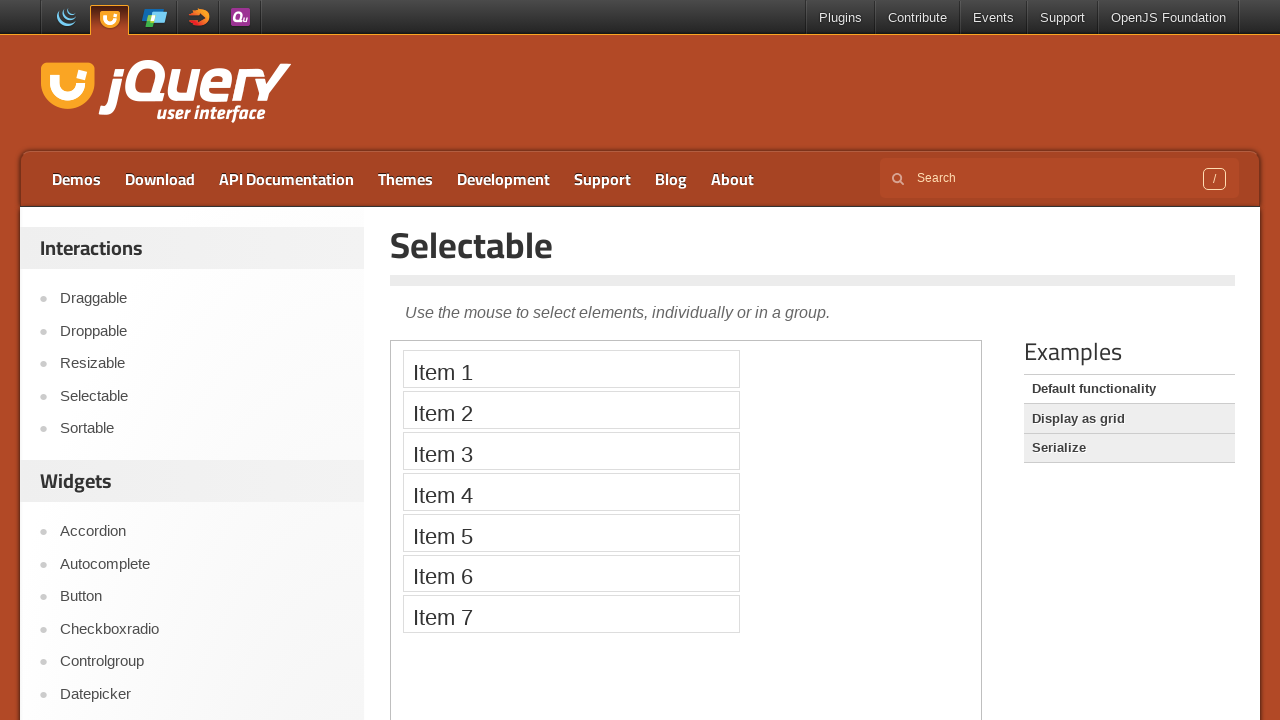

Clicked on the first selectable list item at (571, 369) on iframe.demo-frame >> internal:control=enter-frame >> .ui-selectee >> nth=0
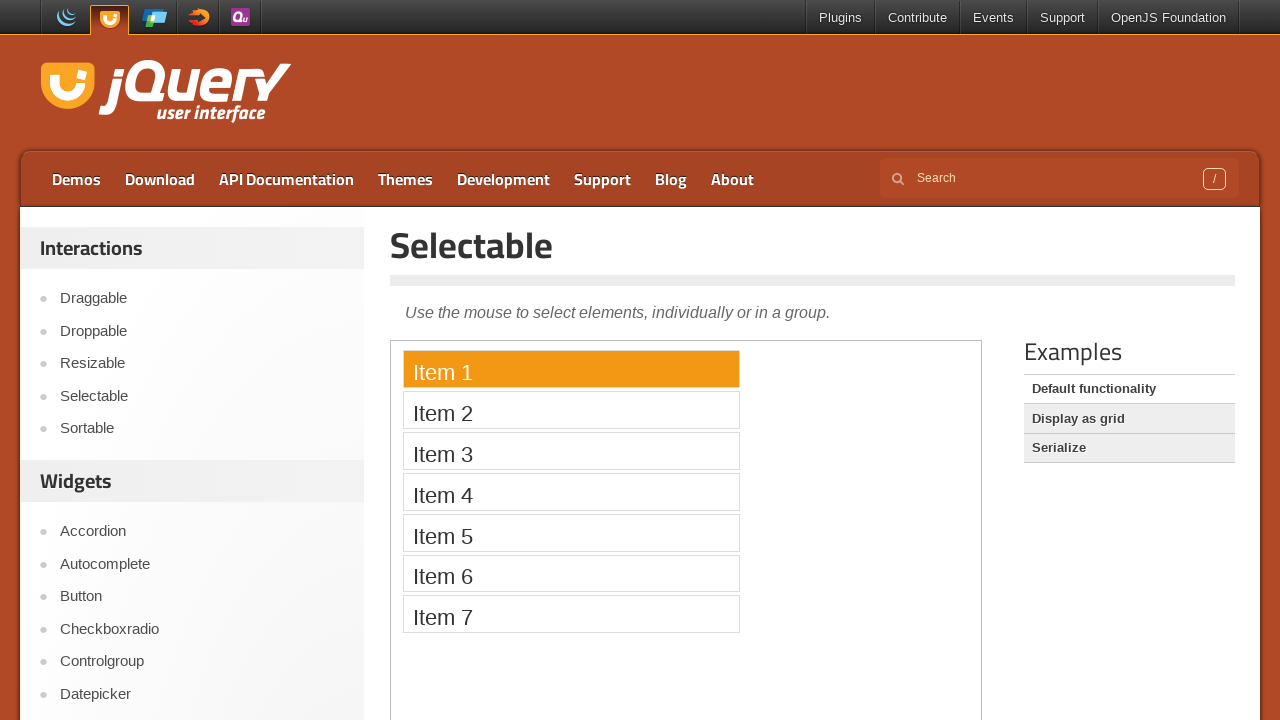

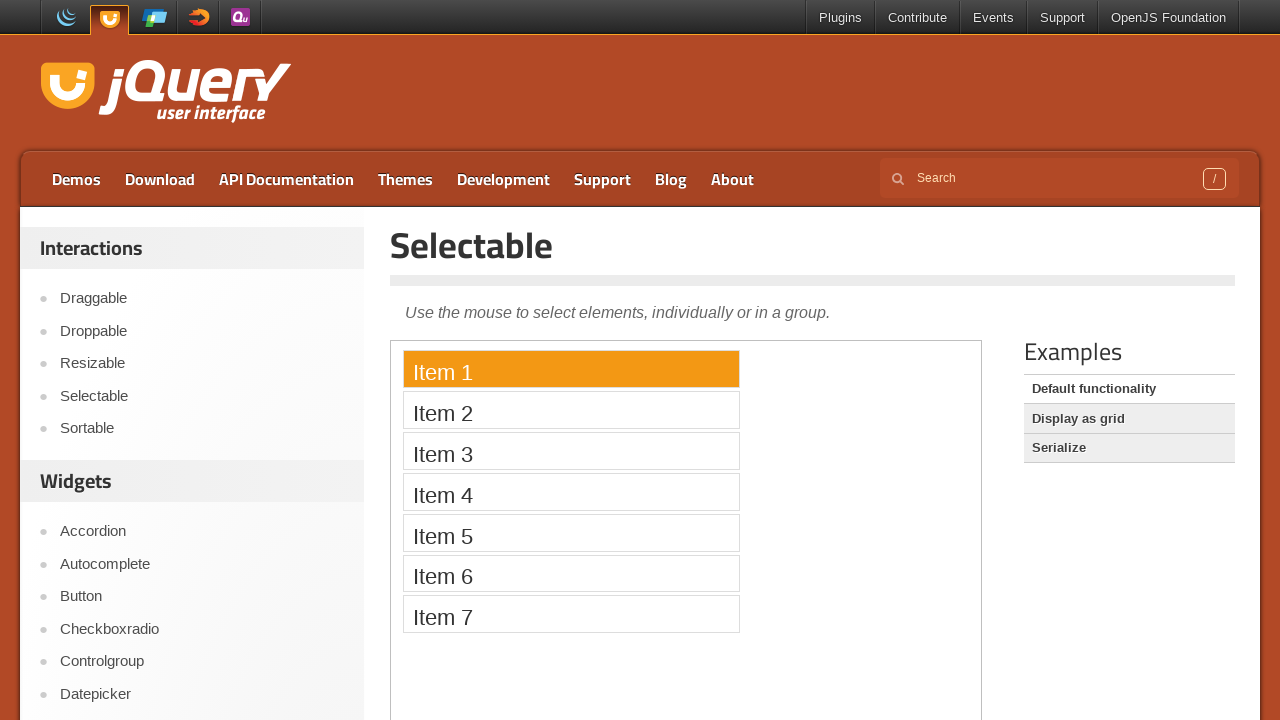